Tests alert handling by triggering an alert popup in an iframe and accepting it

Starting URL: https://www.w3schools.com/js/tryit.asp?filename=tryjs_alert

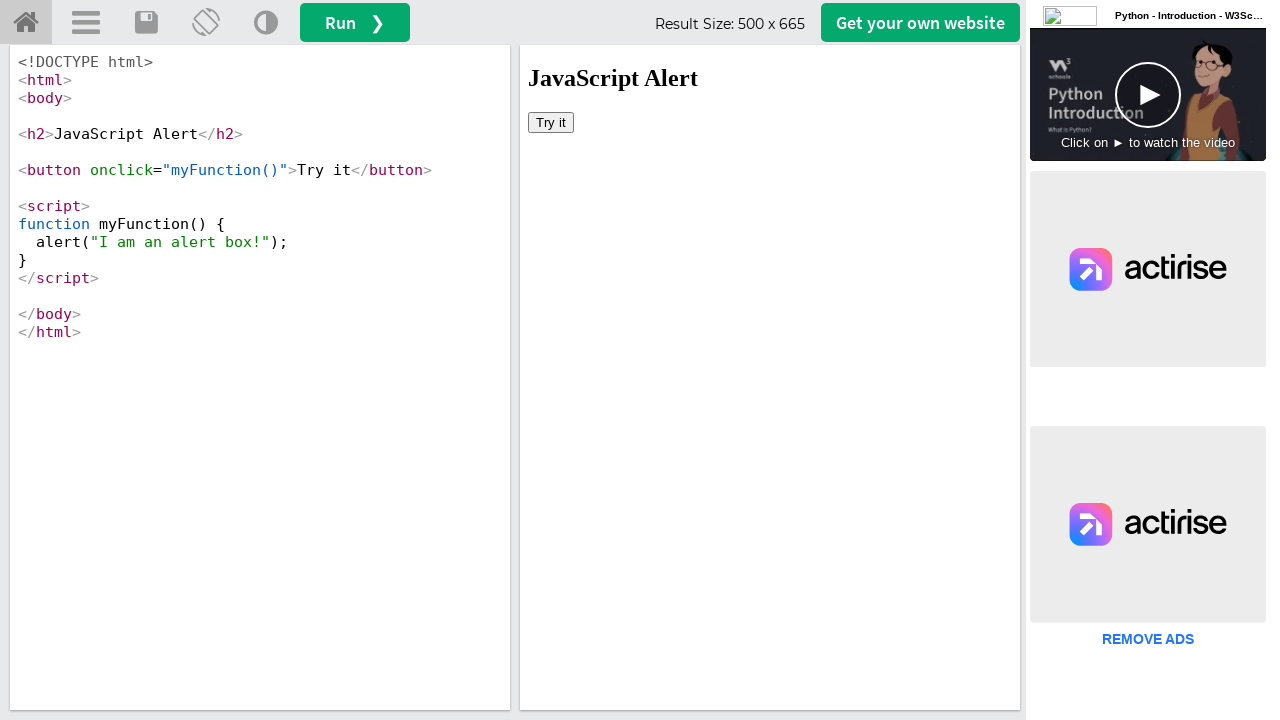

Located iframe with ID 'iframeResult' containing the demo
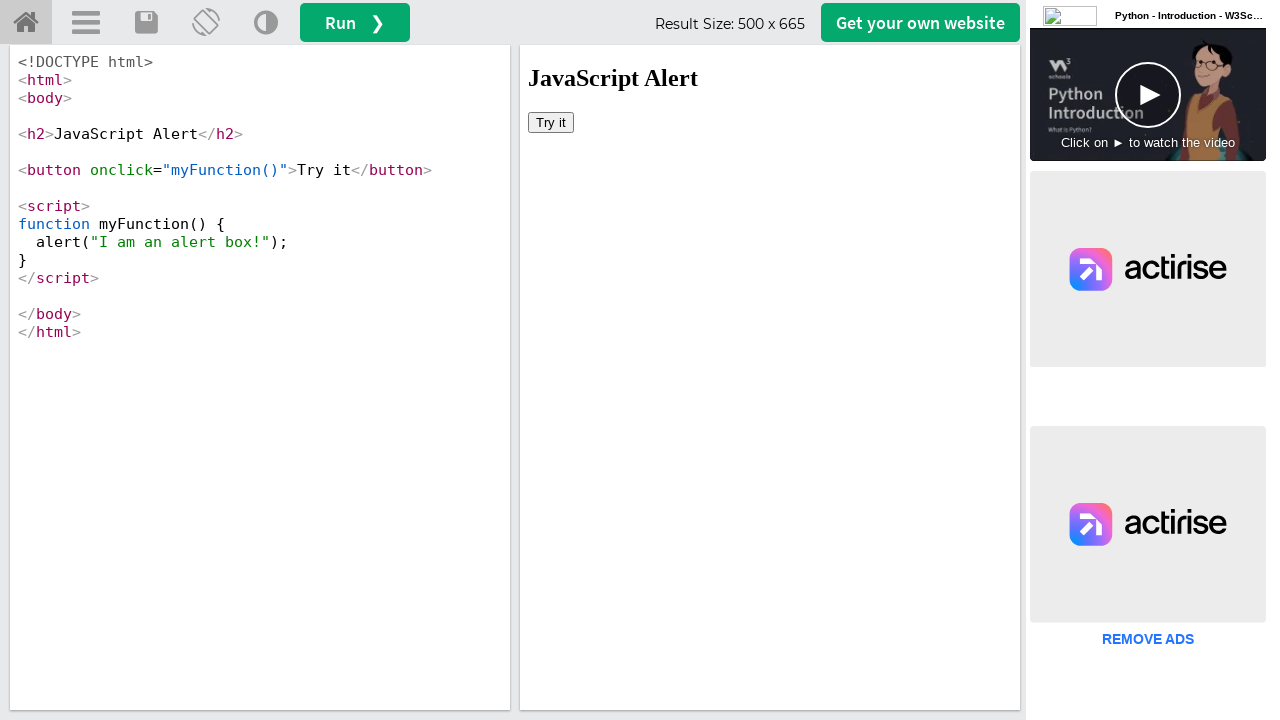

Clicked 'Try it' button to trigger alert popup at (551, 122) on #iframeResult >> internal:control=enter-frame >> button:has-text('Try it')
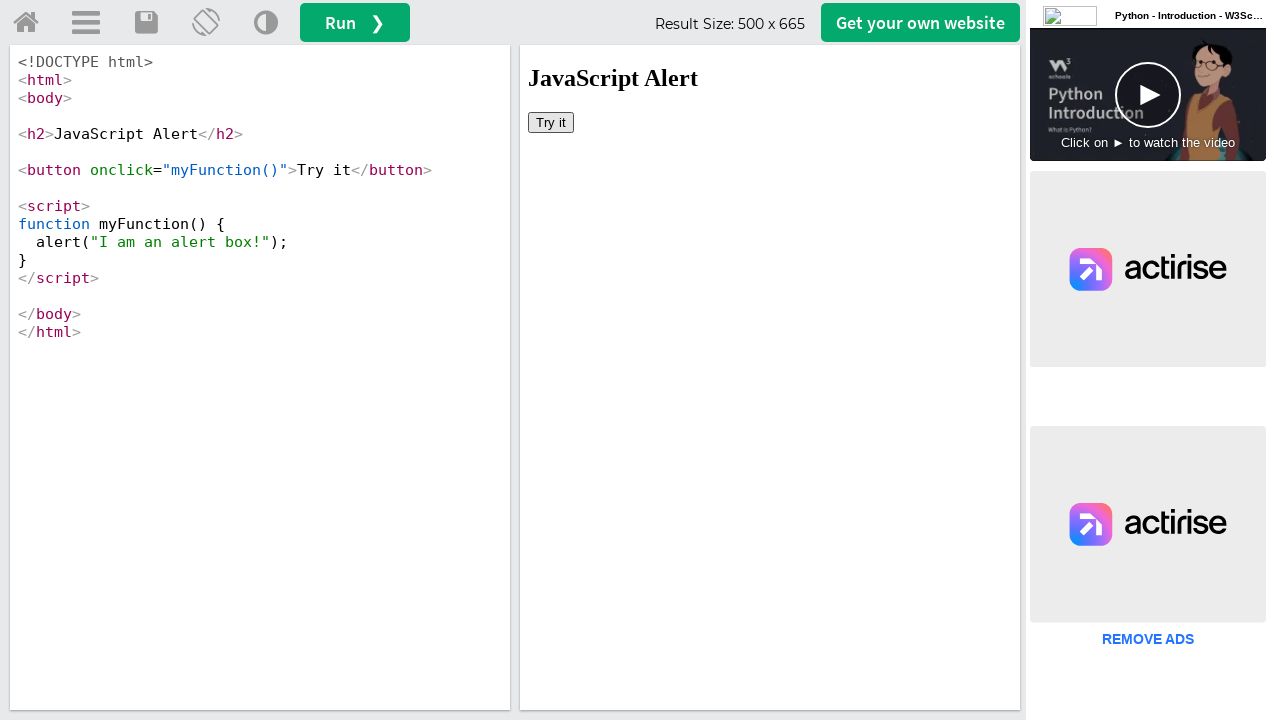

Set up dialog handler to accept alert popups
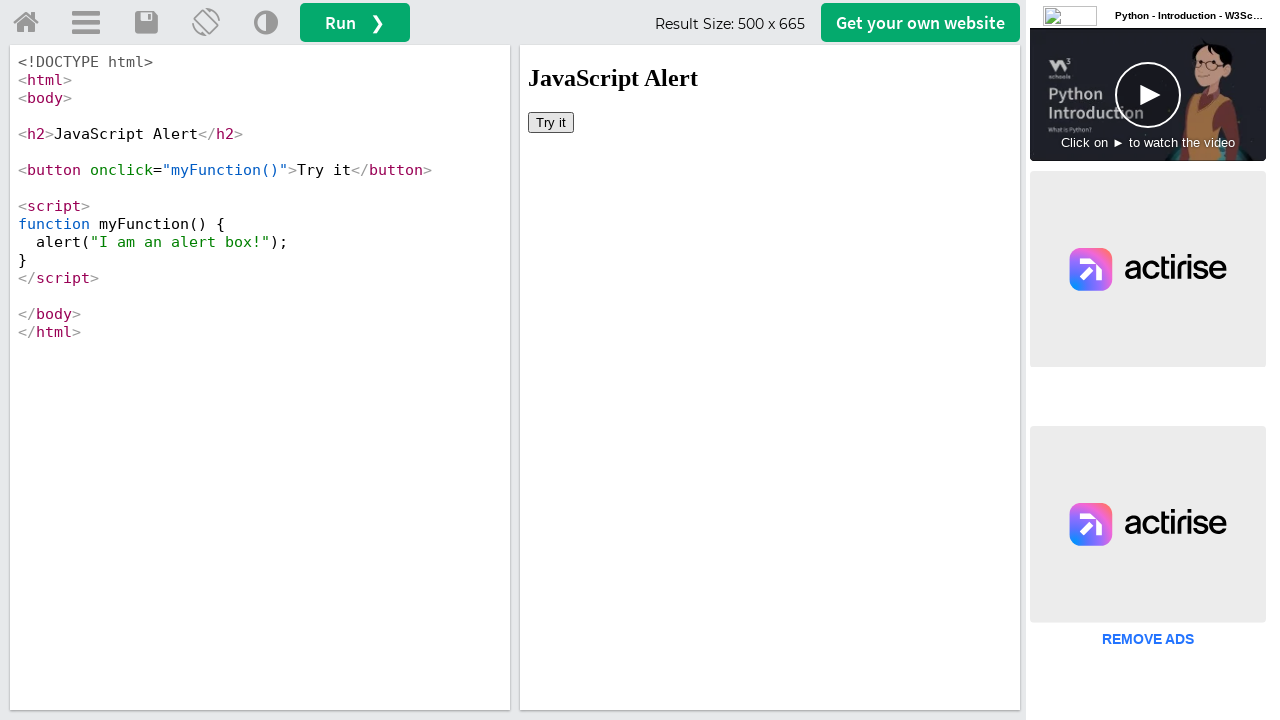

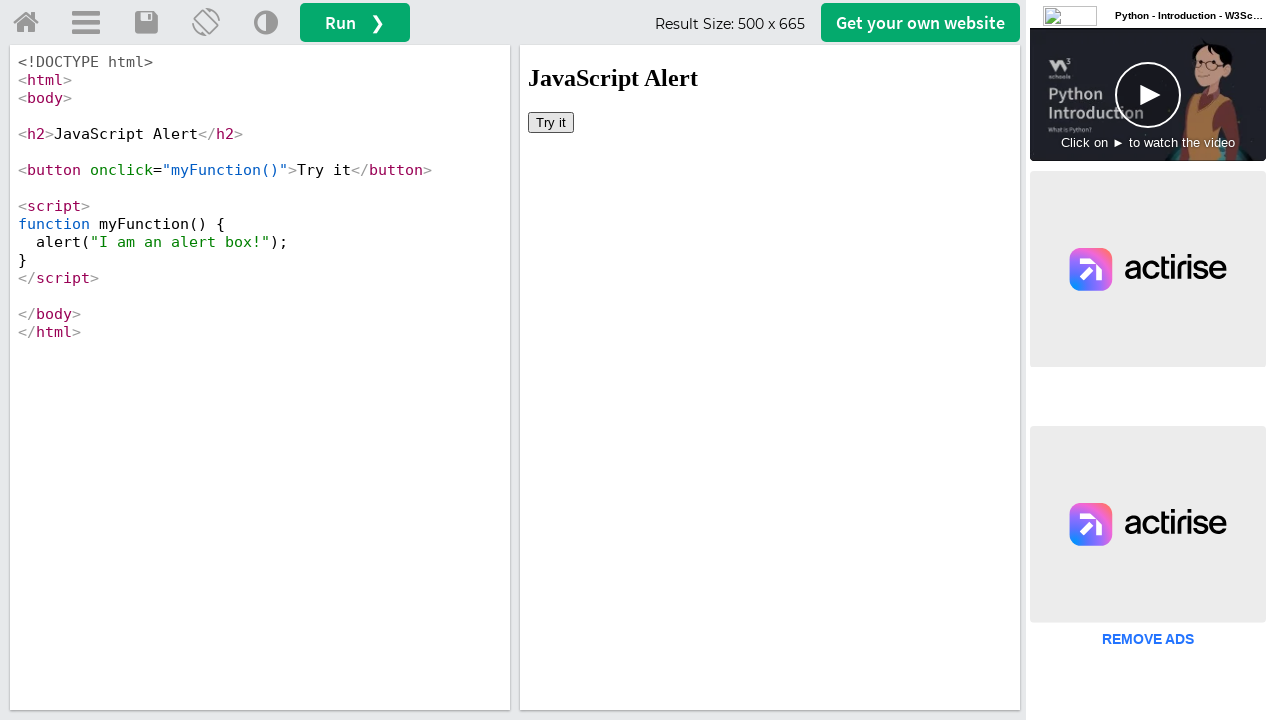